Tests XPath navigation using sibling and parent traversal by clicking on a div element that is the parent of buttons in the header section

Starting URL: https://rahulshettyacademy.com/AutomationPractice/

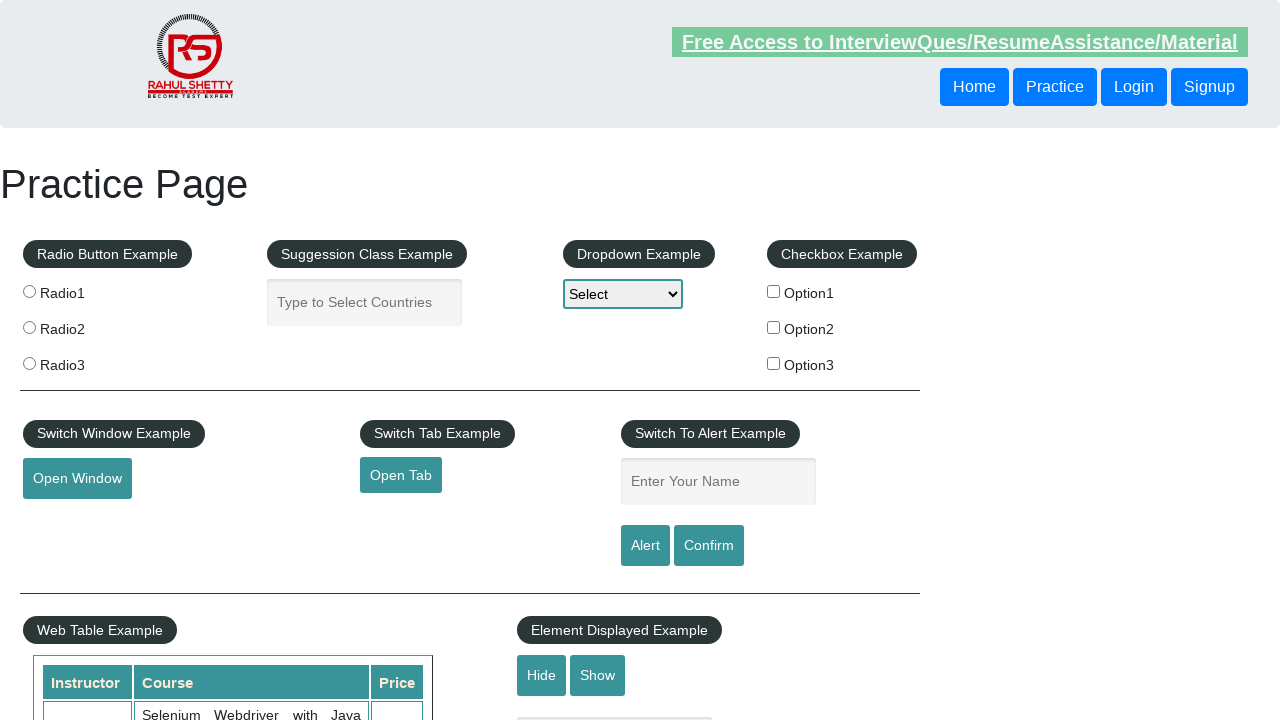

Clicked parent div element of buttons in header section using XPath sibling and parent traversal at (640, 87) on xpath=//header/div/button[1]/following-sibling::button[1]/parent::div
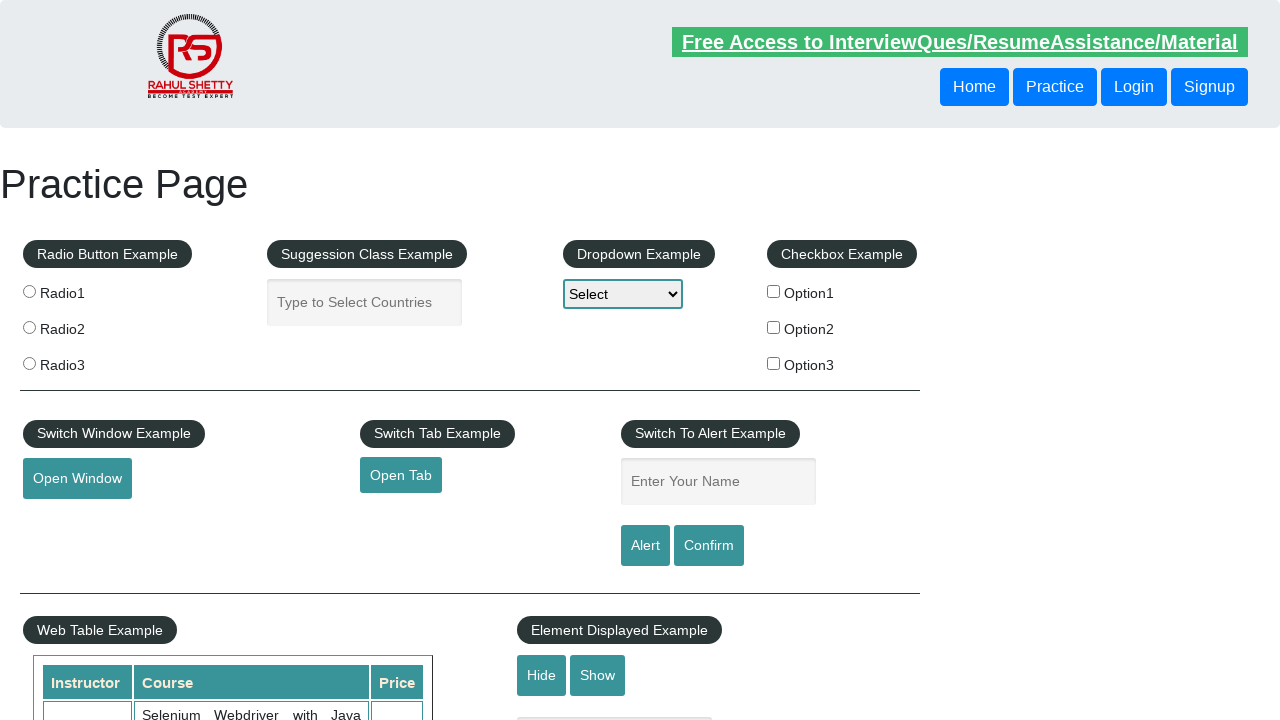

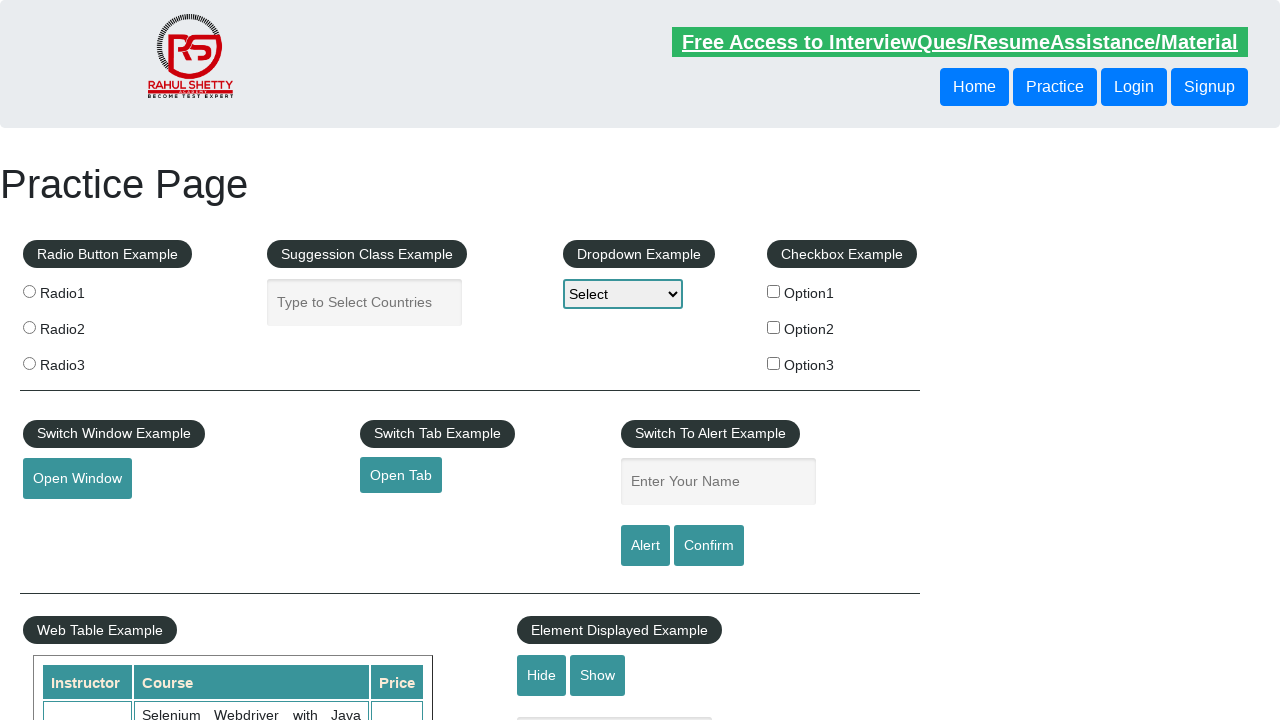